Tests drag and drop functionality by dragging element A to element B's position

Starting URL: https://the-internet.herokuapp.com/drag_and_drop

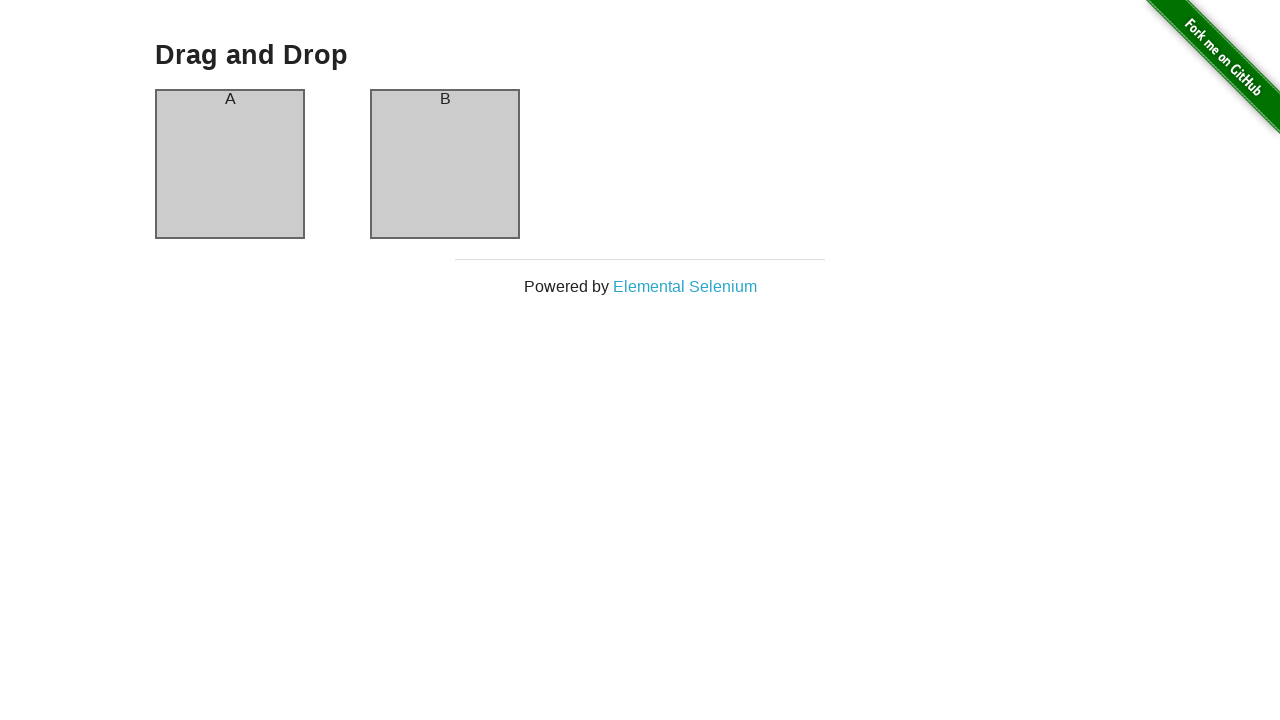

Located source element (column-a)
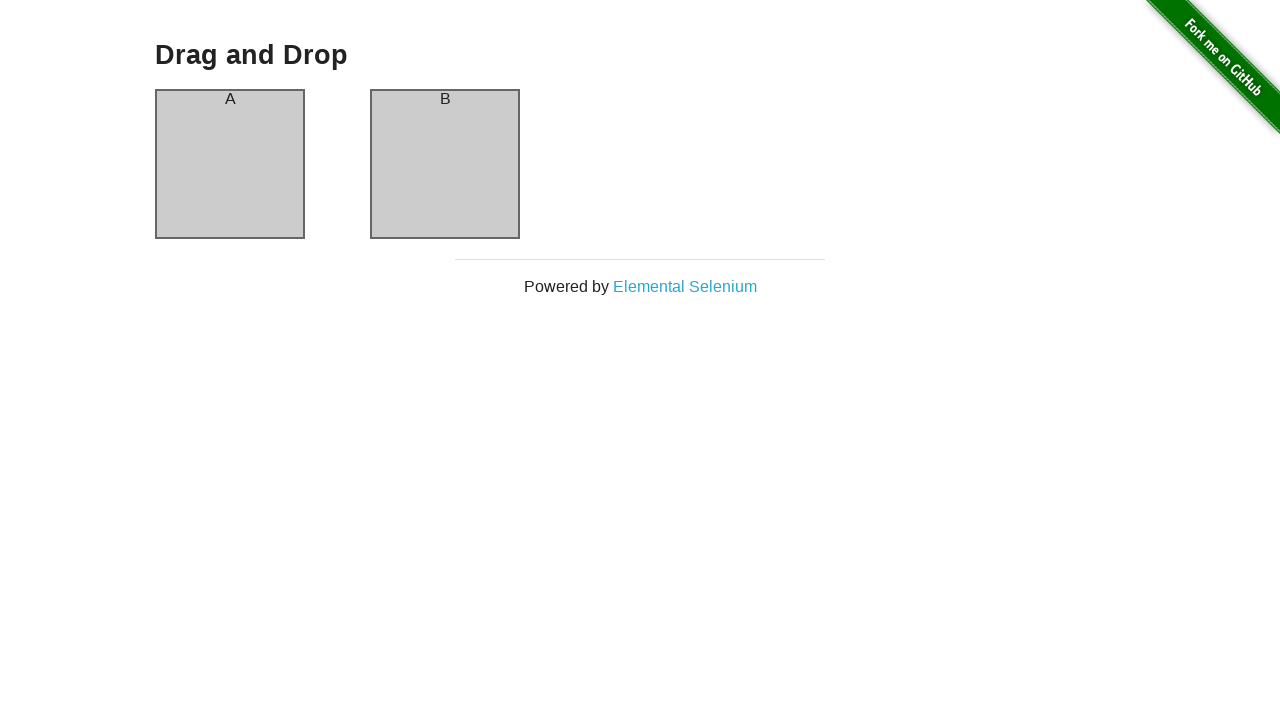

Located target element (column-b)
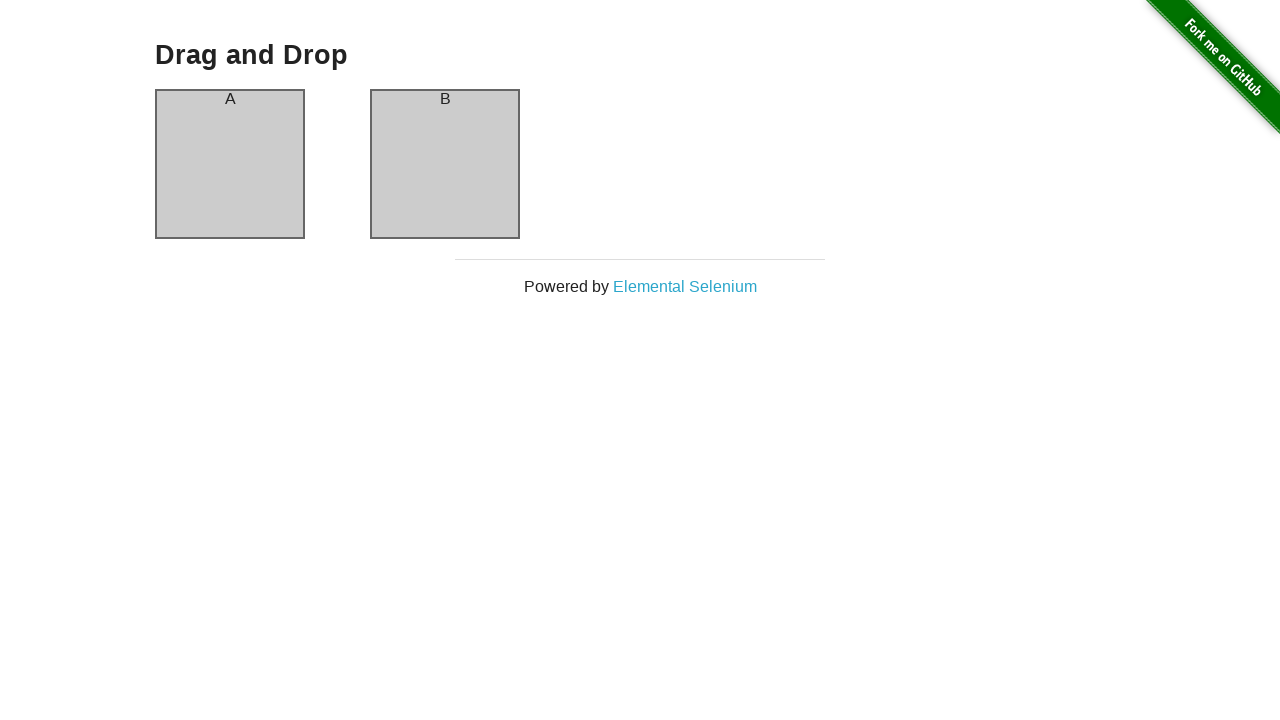

Dragged element A (column-a) to element B (column-b) at (445, 164)
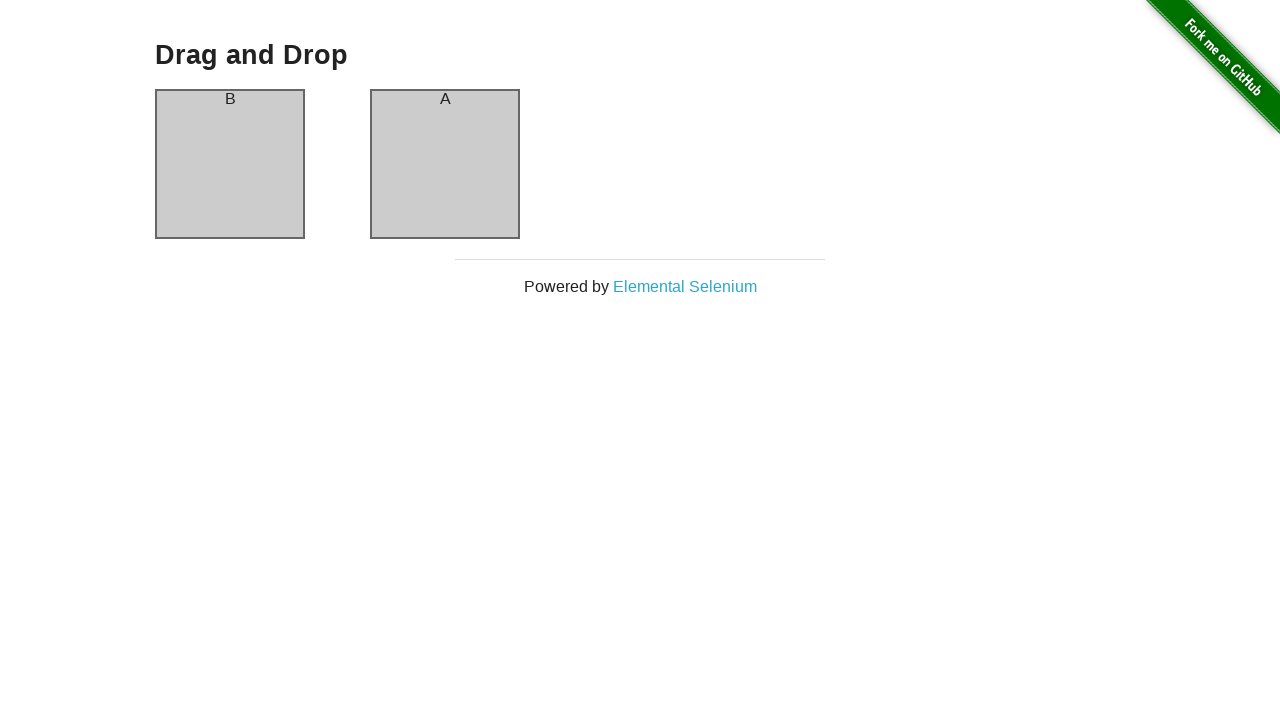

Waited 2 seconds to observe drag and drop result
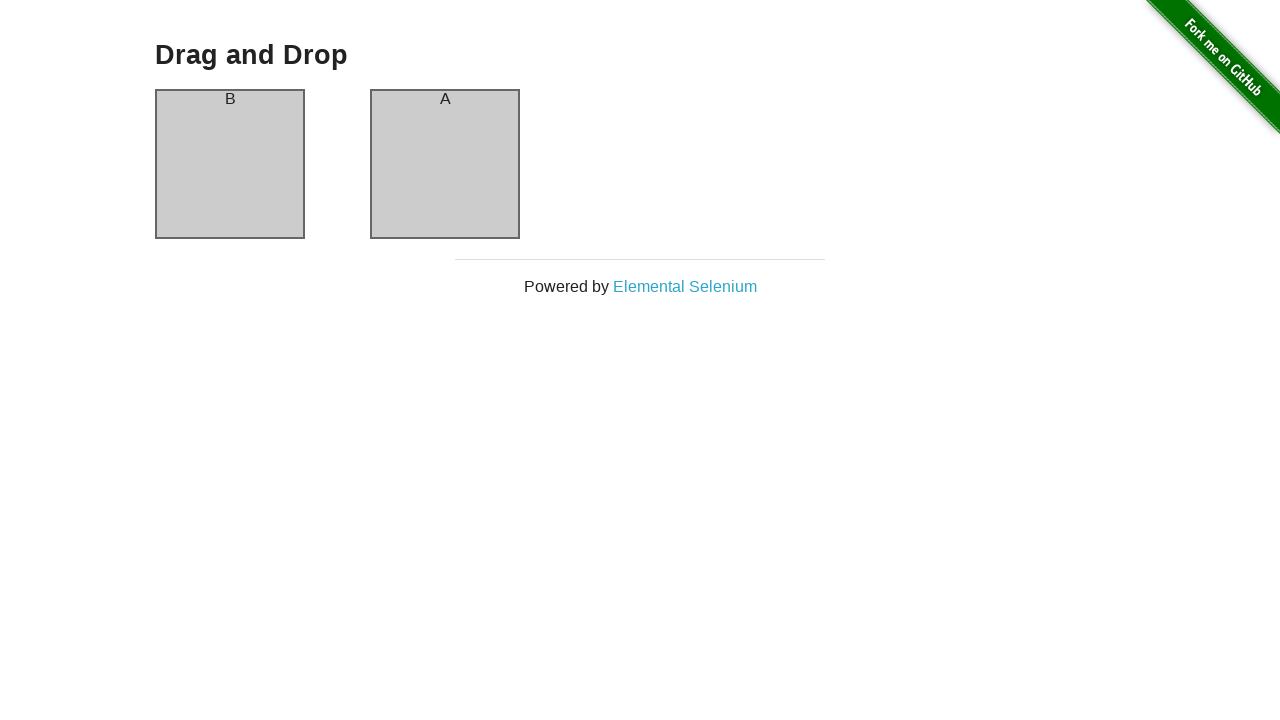

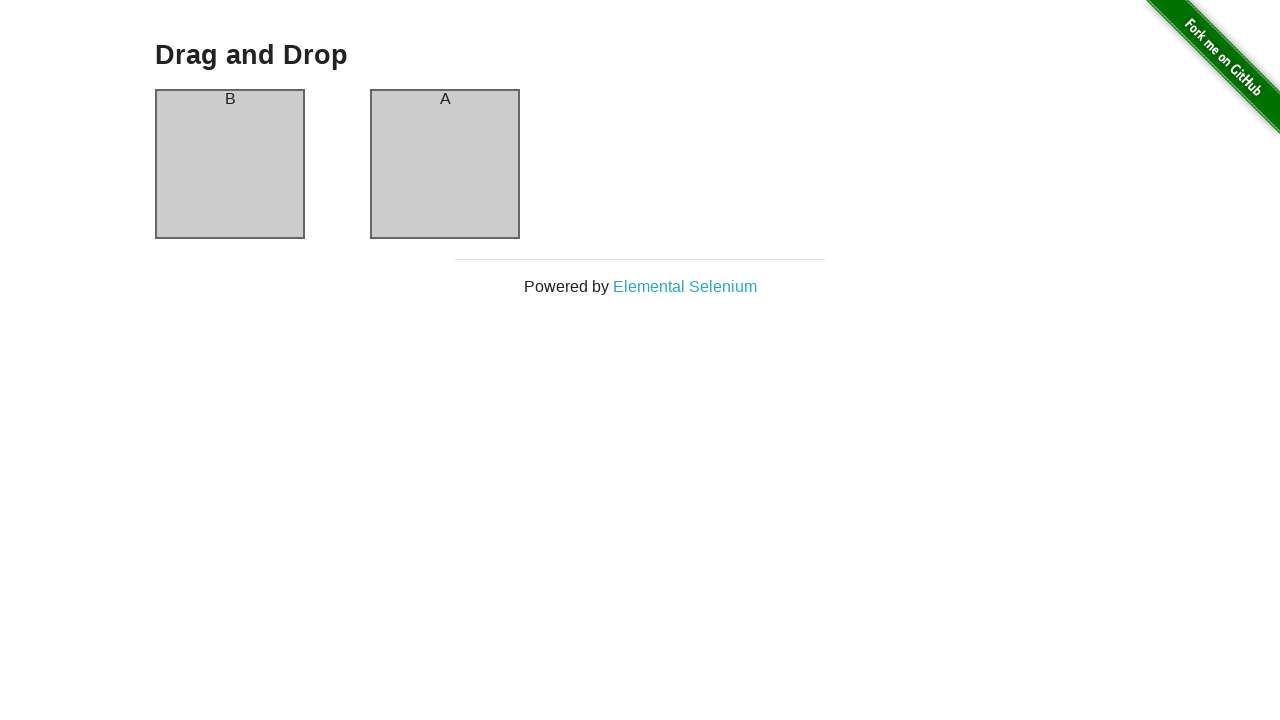